Verifies that the page header contains the expected descriptive text about locators

Starting URL: https://the-internet.herokuapp.com/challenging_dom

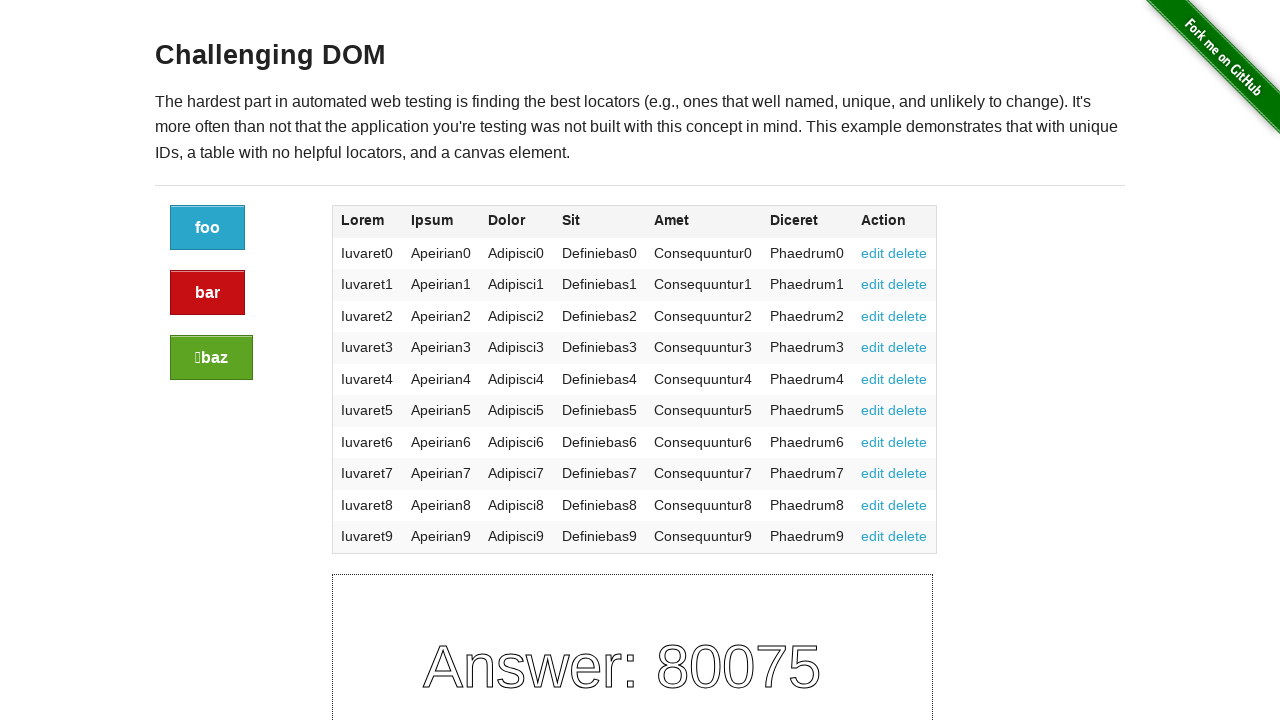

Navigated to the challenging DOM page
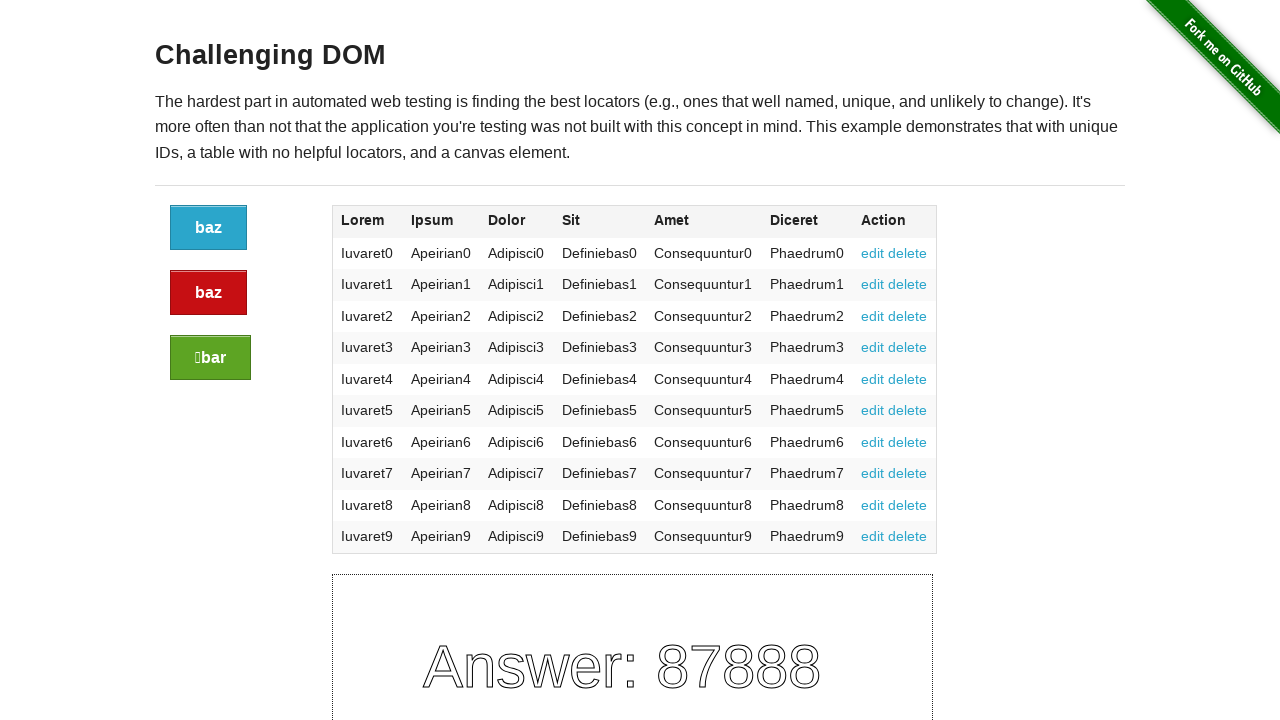

Located the header element containing descriptive text about locators
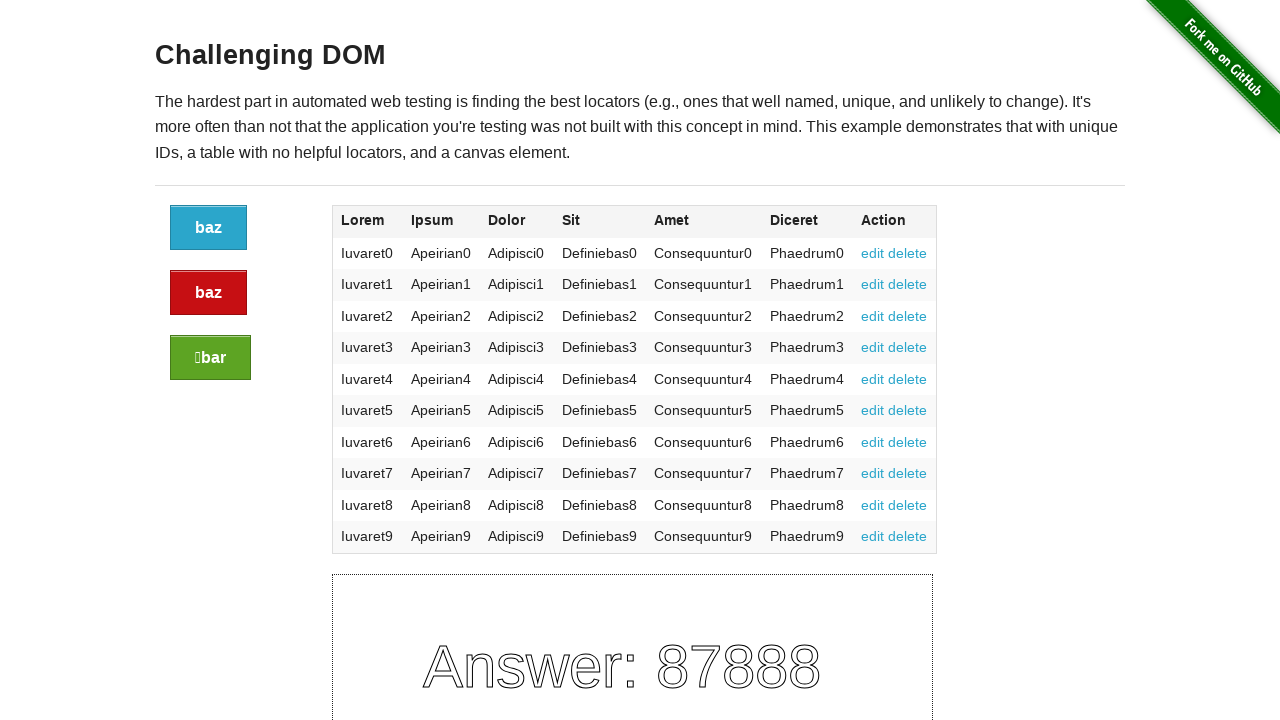

Retrieved inner text from header element
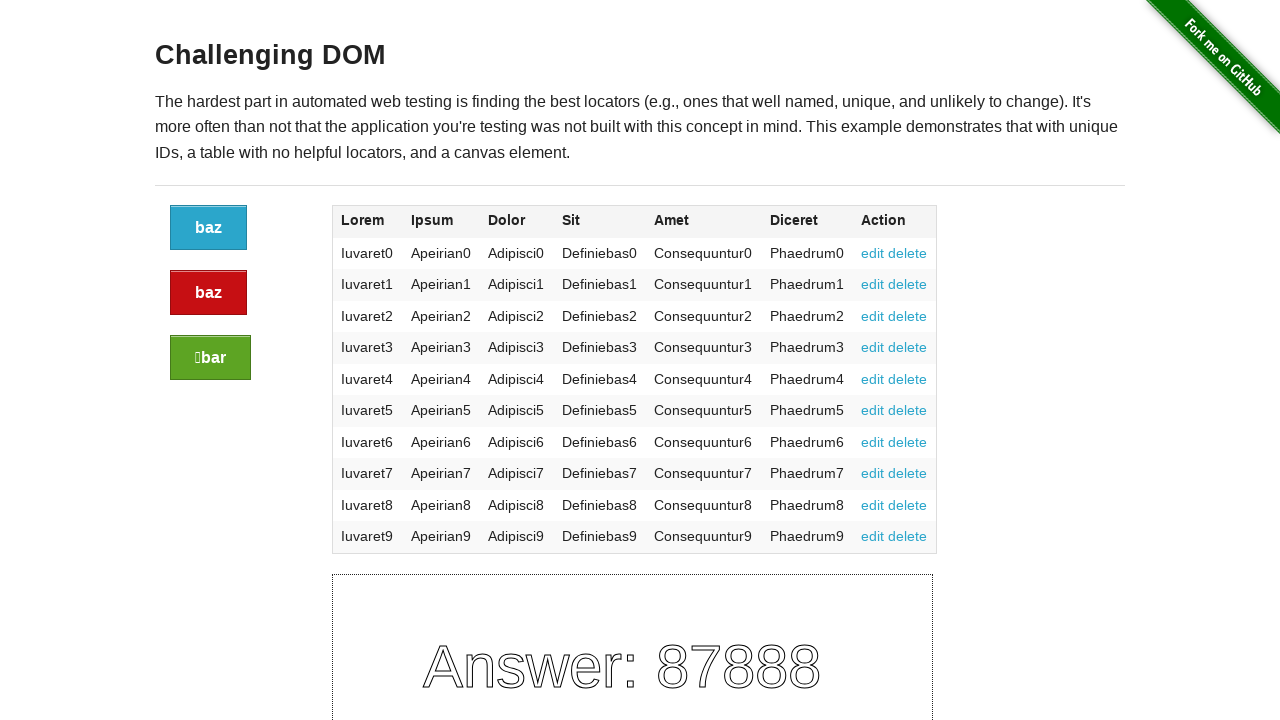

Verified that header text matches expected descriptive text about locators
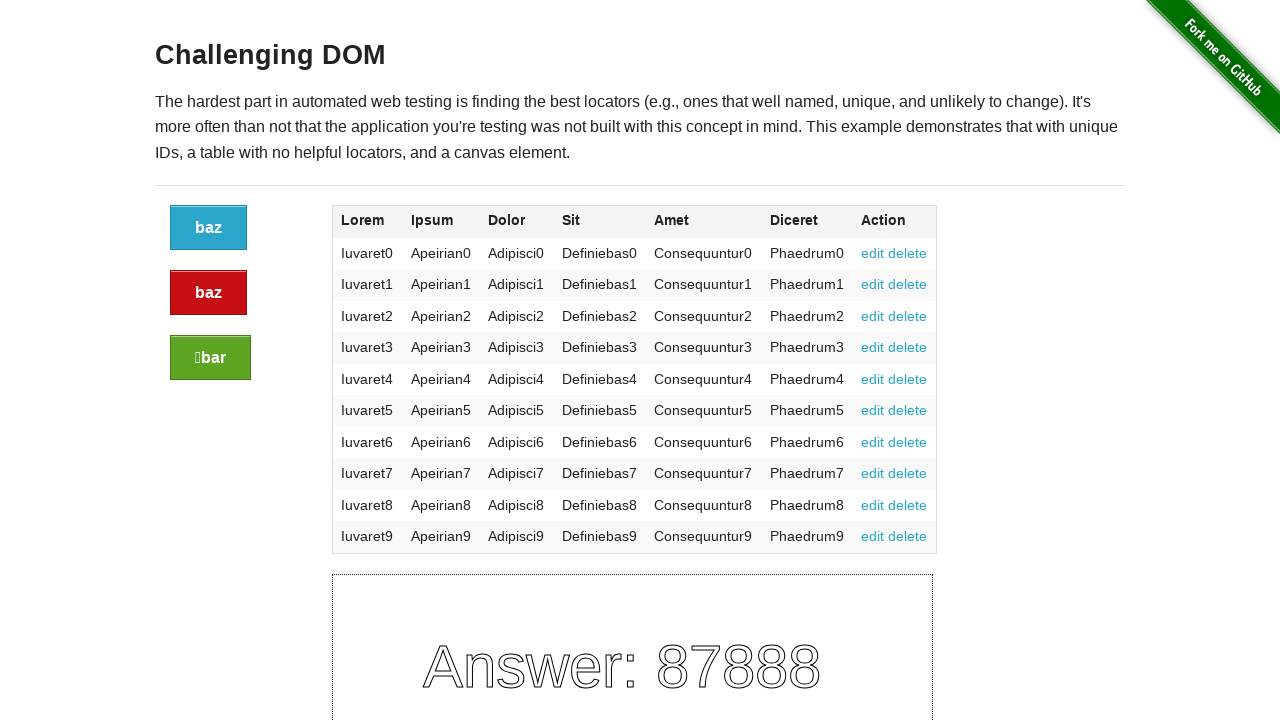

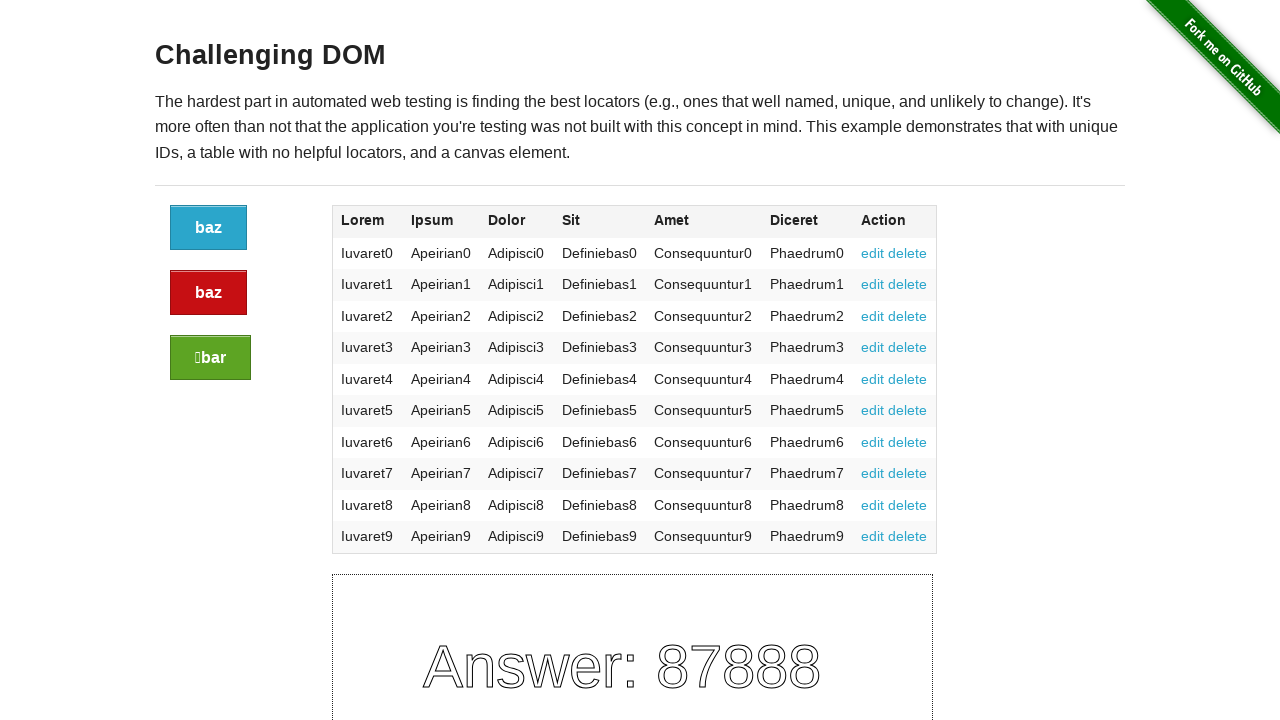